Navigates to the imbus.de homepage and clicks on the "TestBench" link to access product information.

Starting URL: http://www.imbus.de/

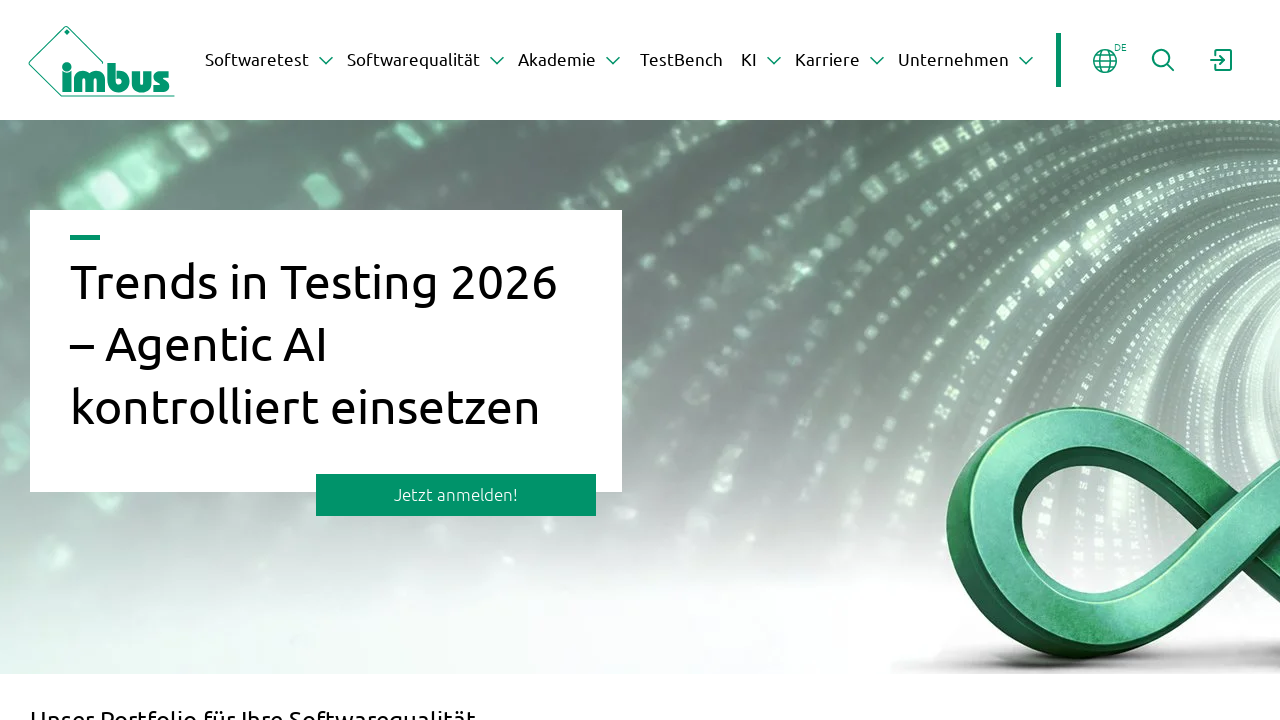

Navigated to imbus.de homepage
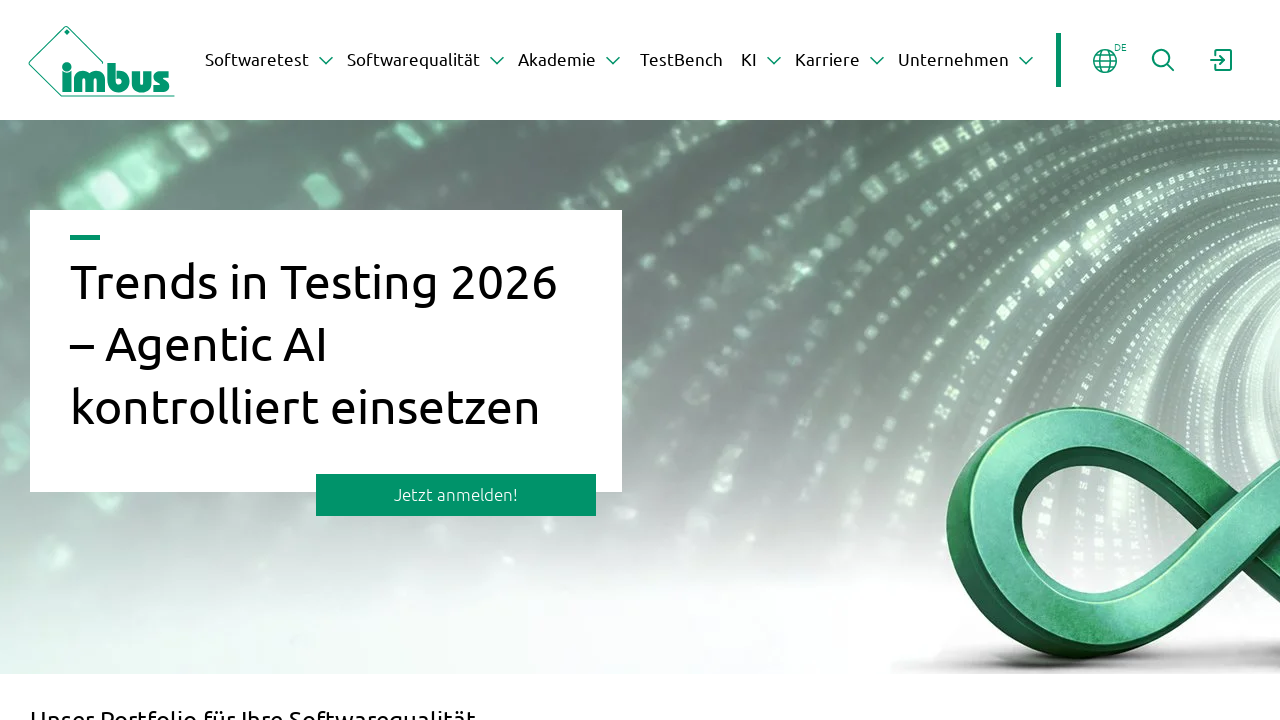

Clicked on the TestBench link at (682, 65) on a:has-text('TestBench')
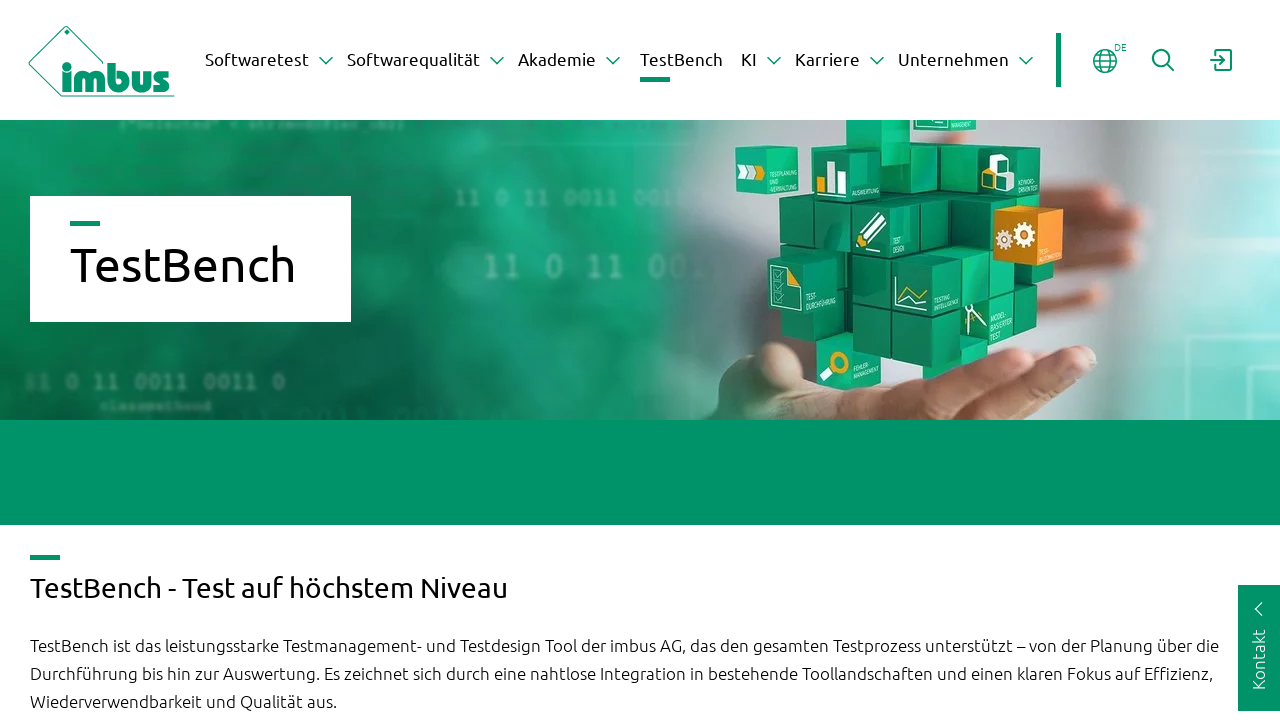

Page loaded and network idle state reached
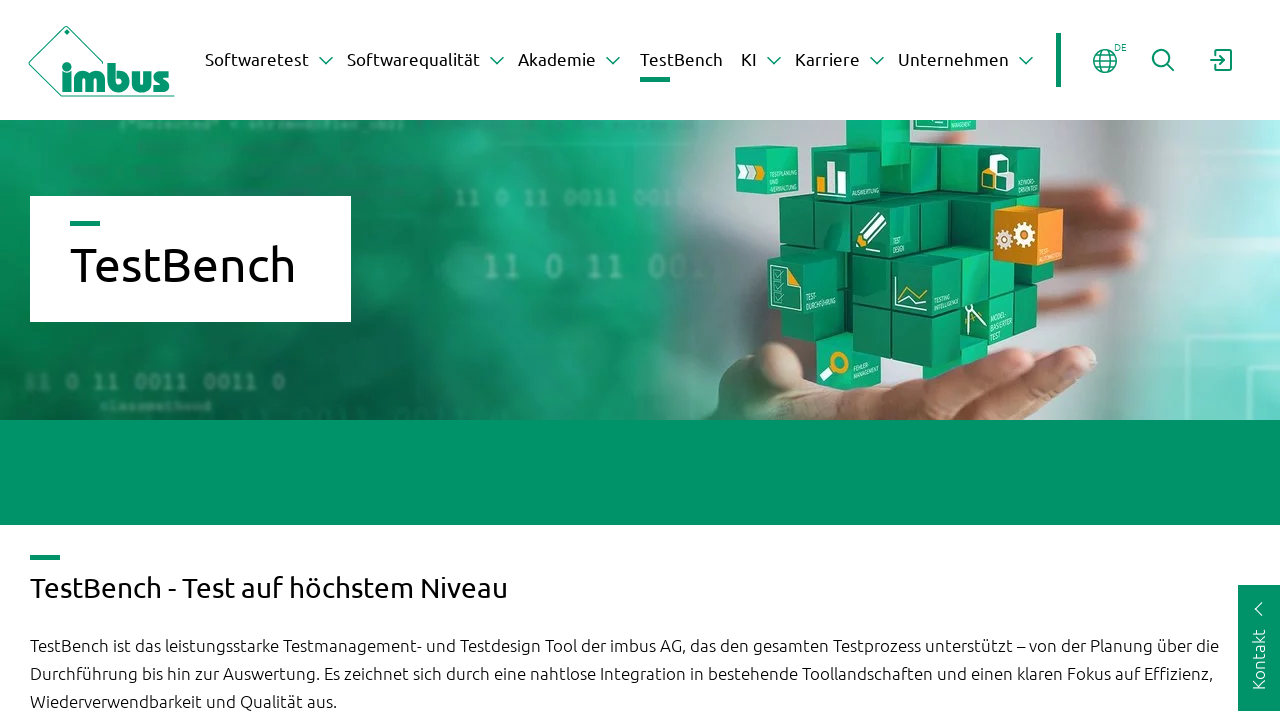

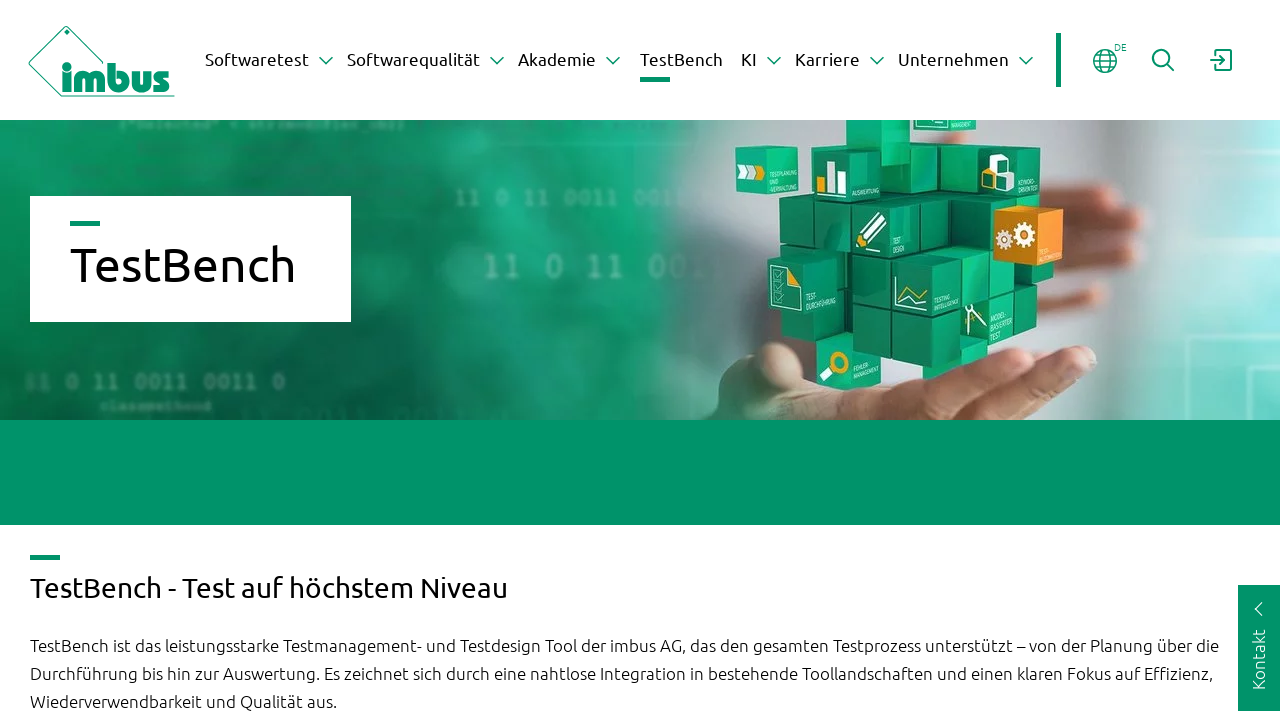